Tests the search functionality on VOA Learning English website by clicking search, entering a query, and verifying search results.

Starting URL: https://learningenglish.voanews.com/p/5610.html

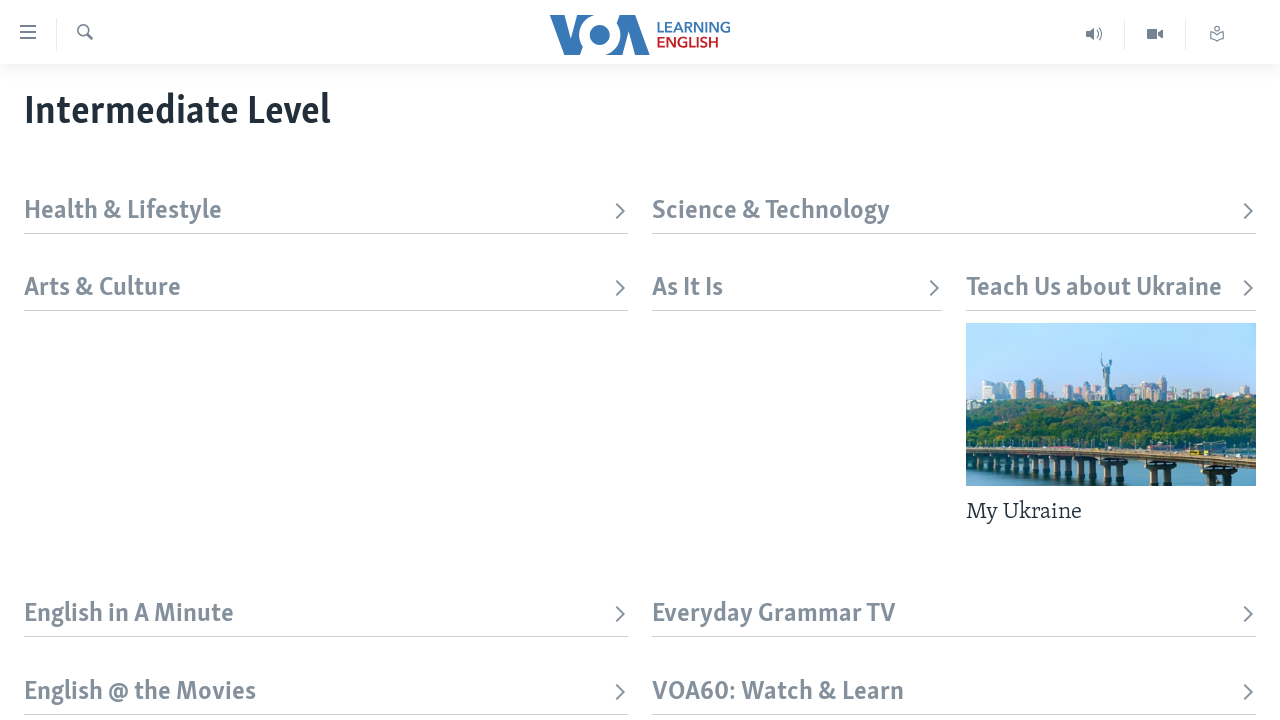

Clicked search trigger button at (84, 34) on xpath=//div[@id='page']//label[contains(@class, 'top-srch-trigger')]
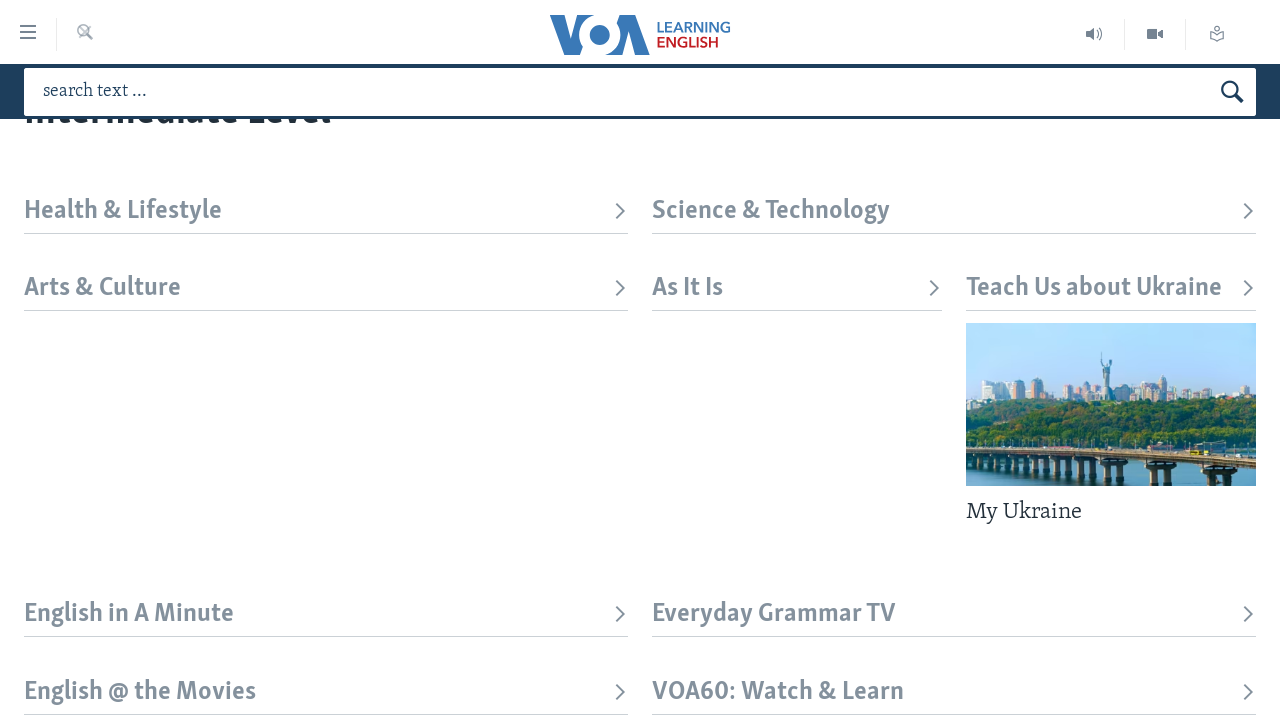

Entered search query 'learning english' in search field on #txtHeaderSearch
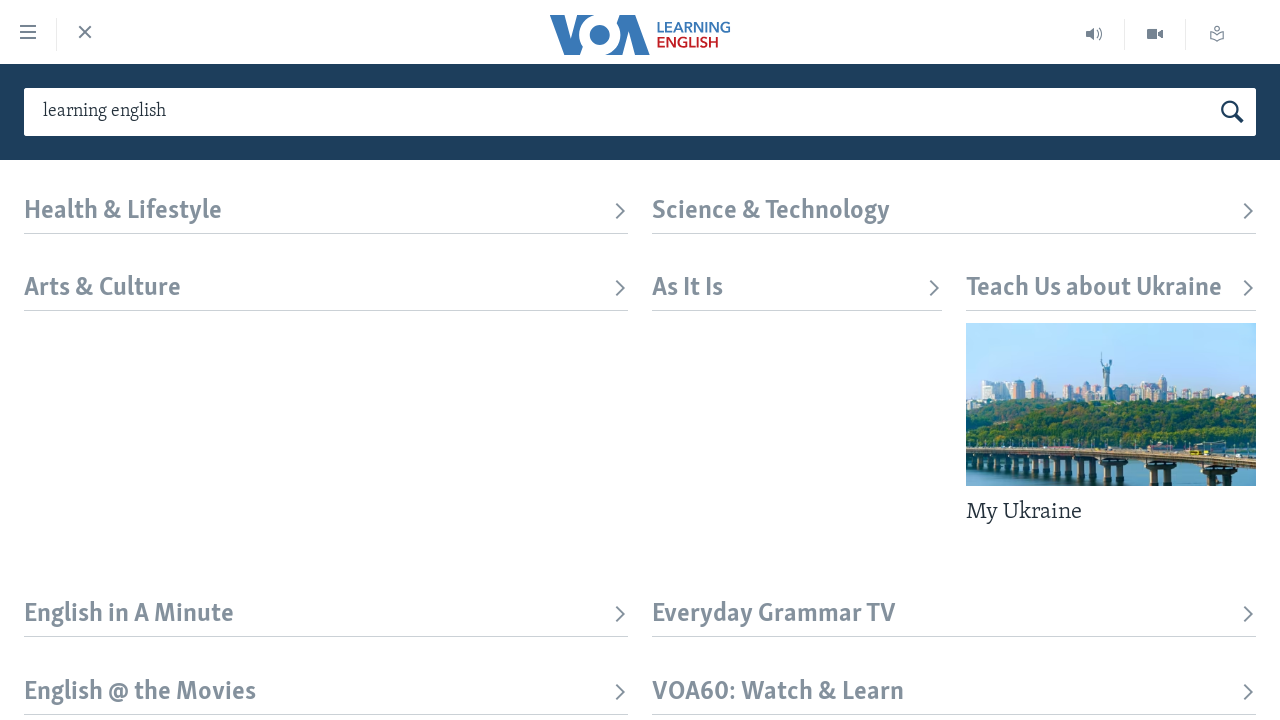

Clicked search button to execute search at (1232, 112) on button
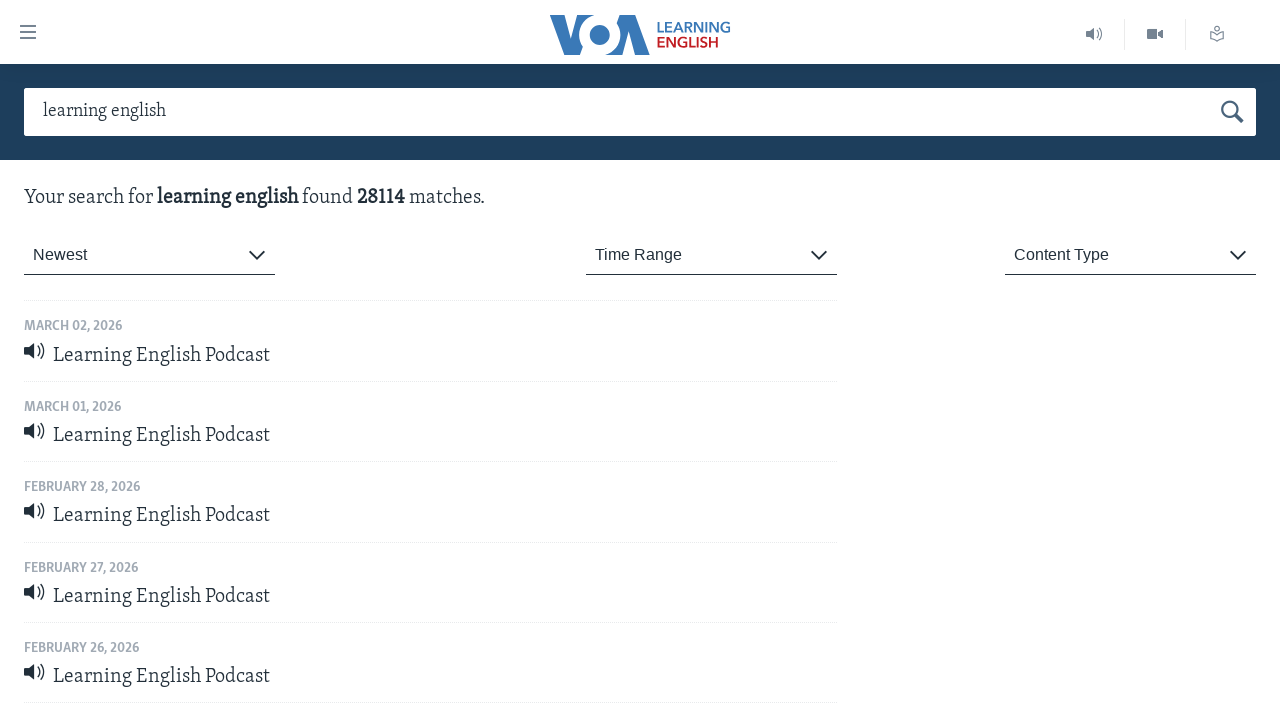

Search results loaded and verified first result heading is visible
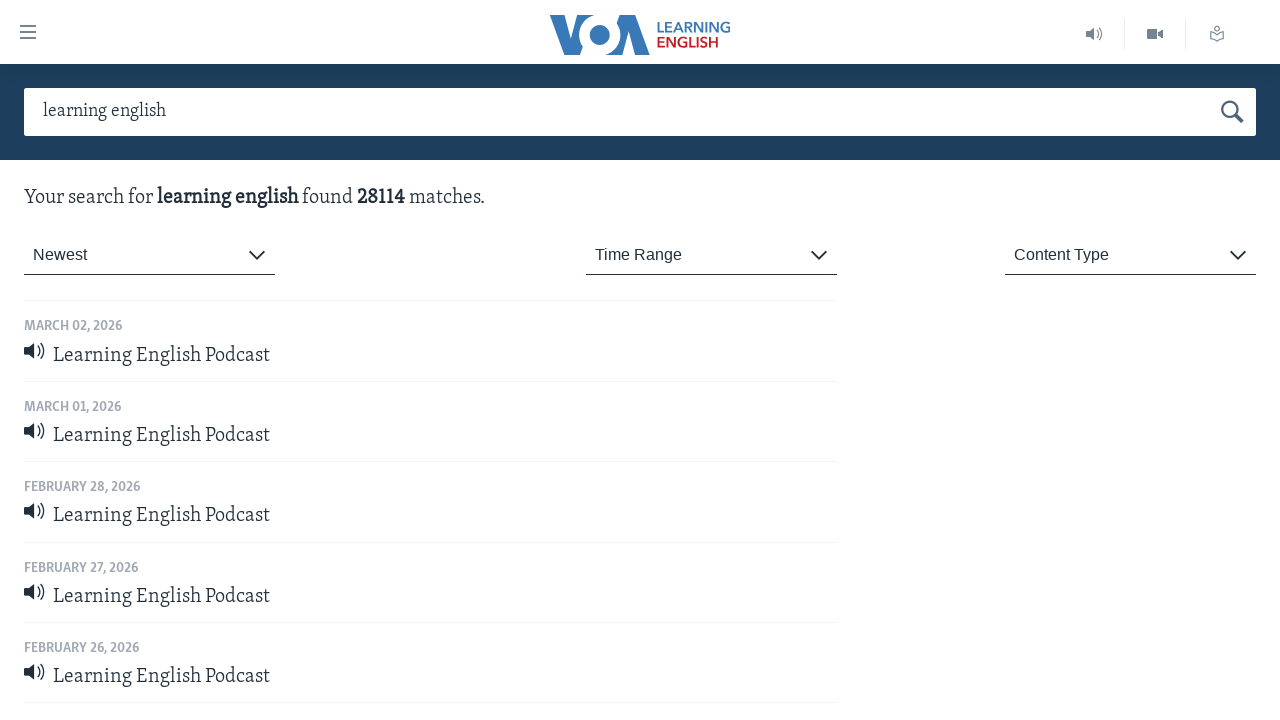

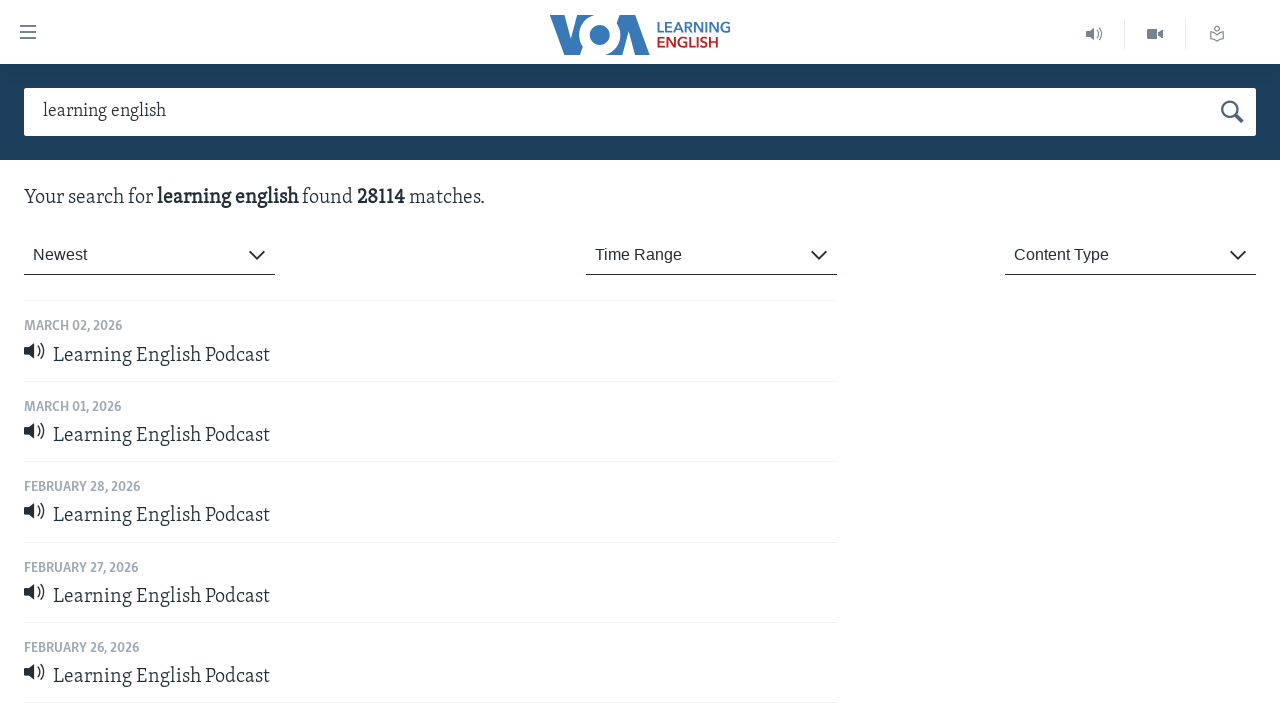